Tests a scrollable table on a practice automation page by scrolling the page and table, then verifying that the sum of individual cell values matches the displayed total amount.

Starting URL: https://rahulshettyacademy.com/AutomationPractice/

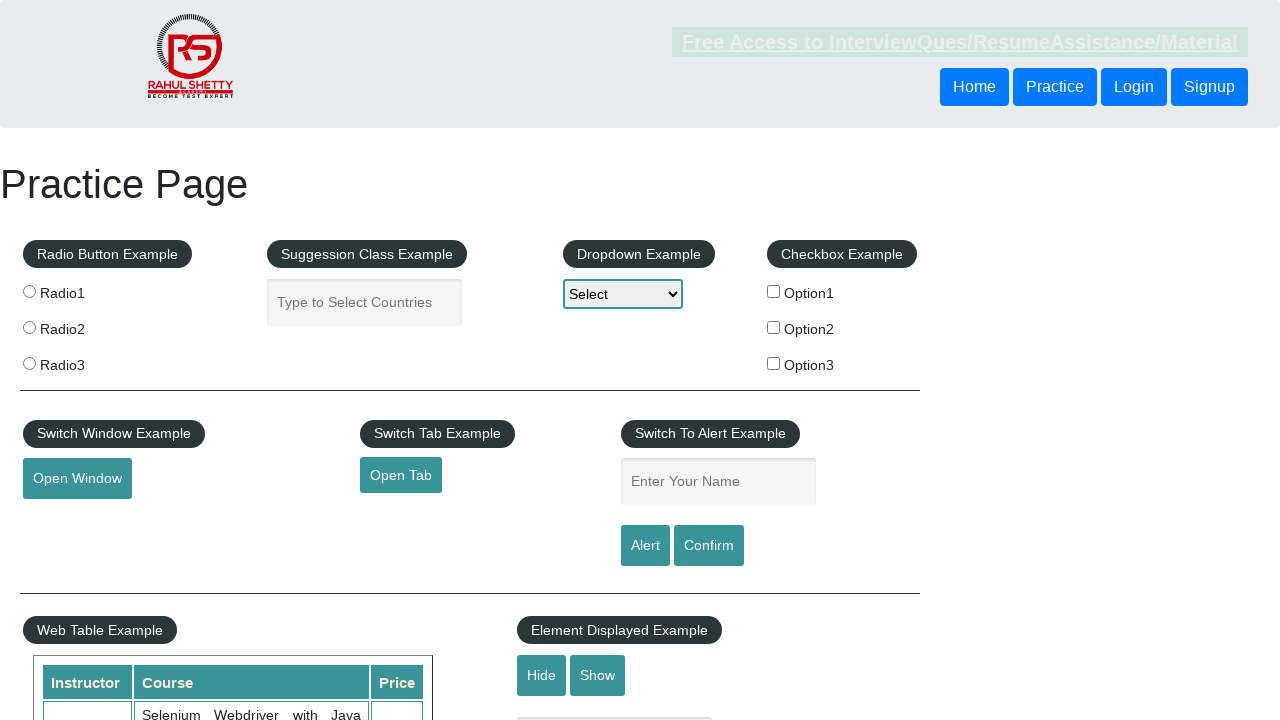

Scrolled page down by 600 pixels
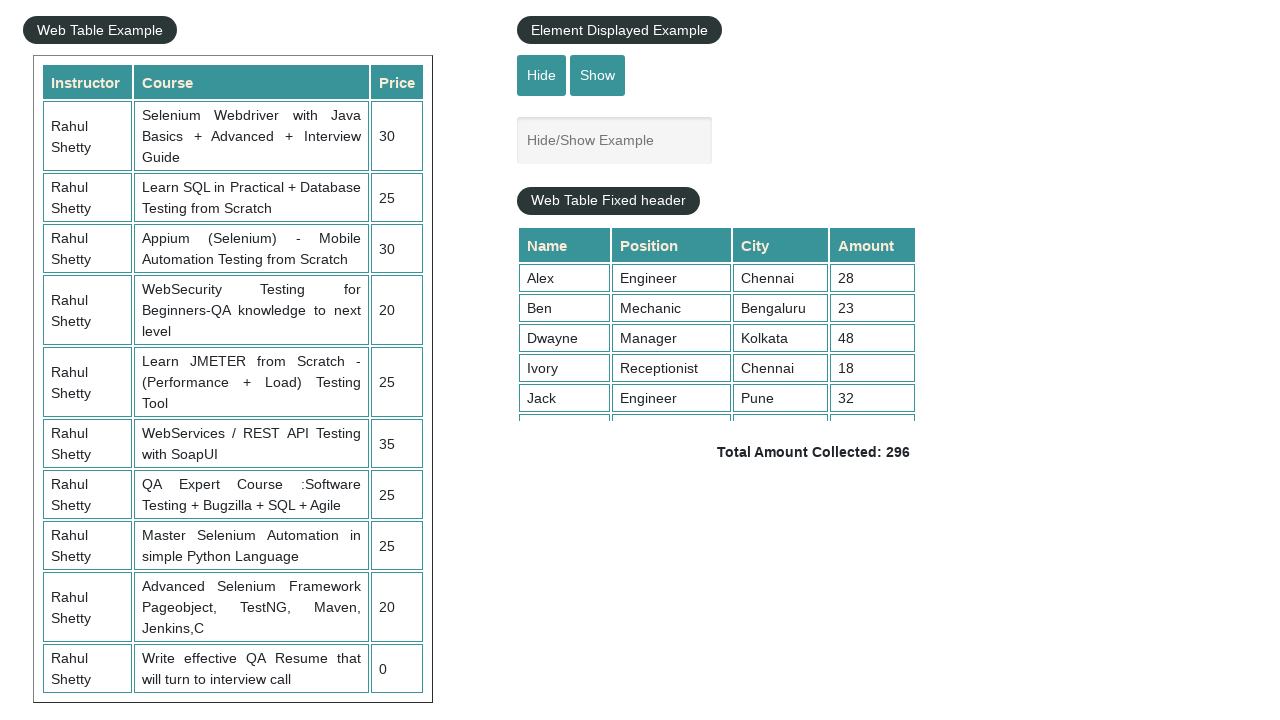

Waited 1000ms for lazy-loaded content
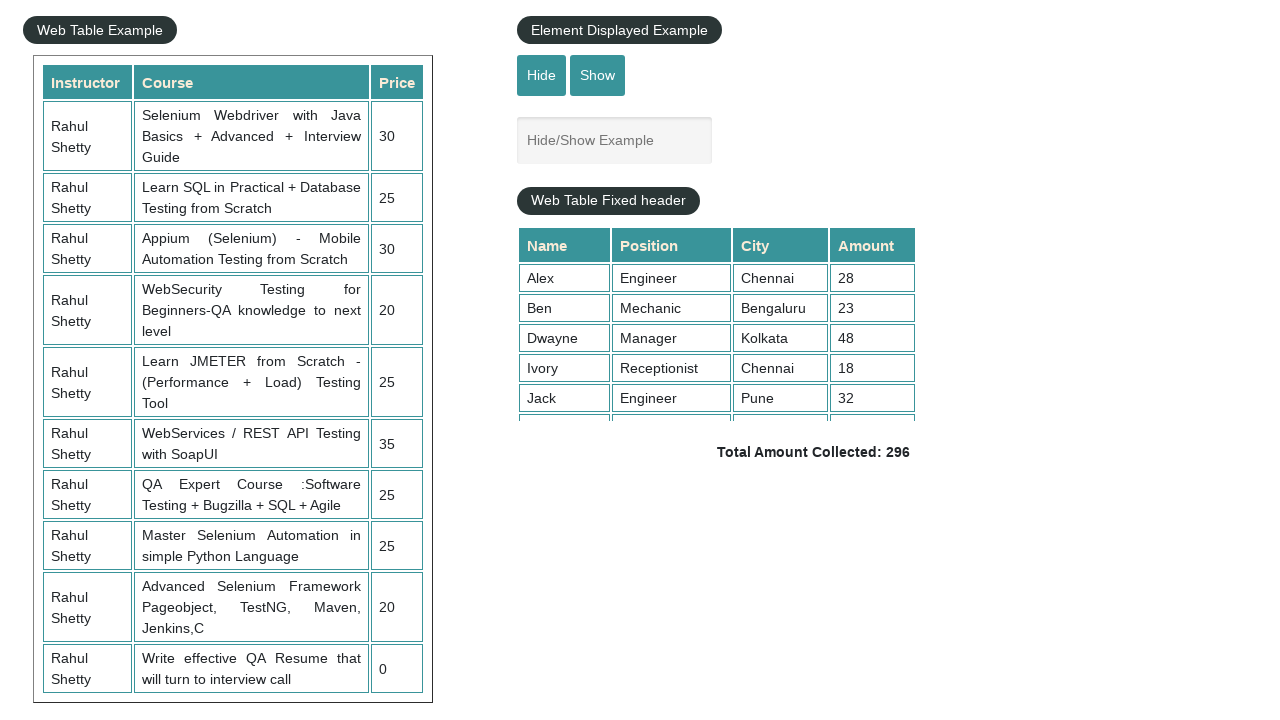

Scrolled table element down by 300 pixels
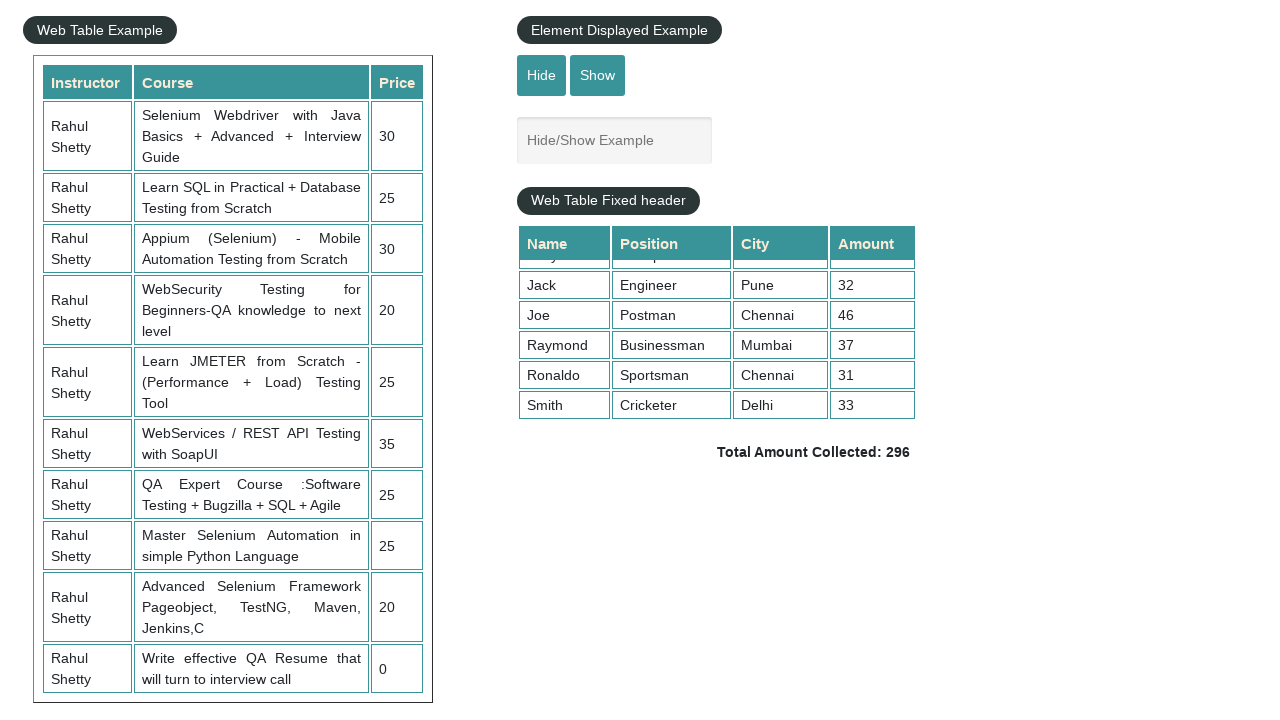

Table column 4 cells became visible
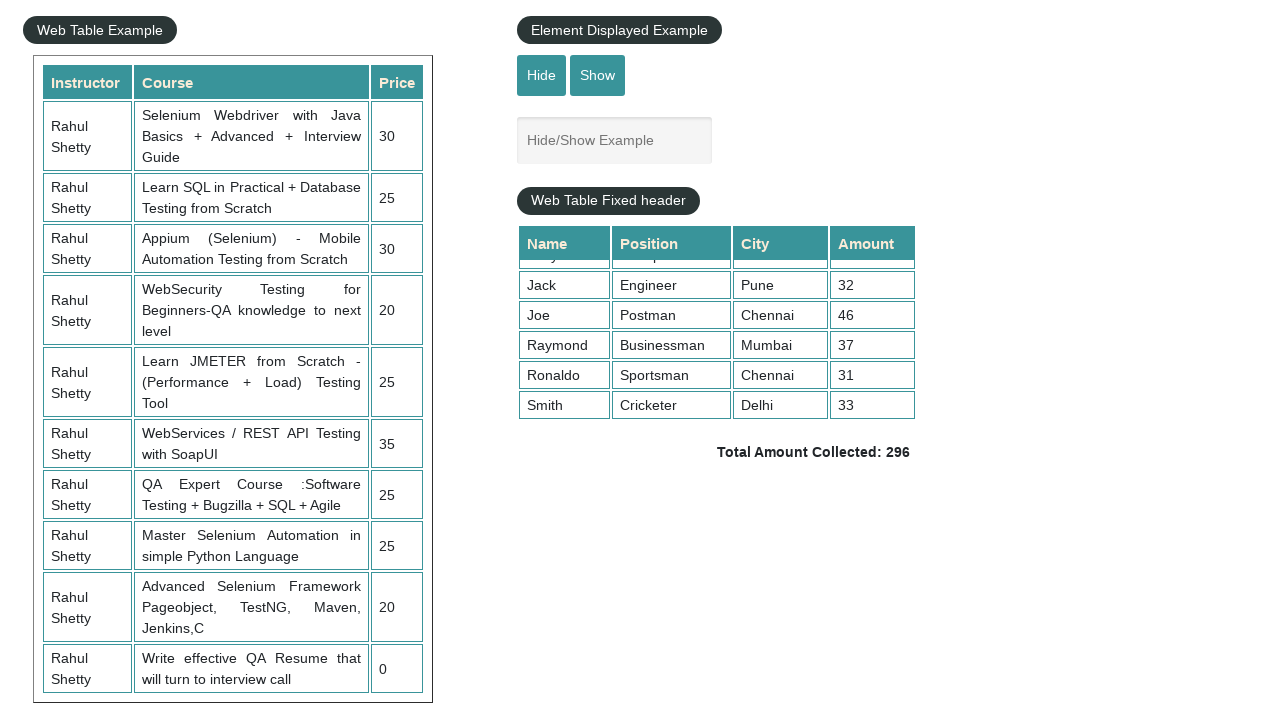

Retrieved 9 values from table column 4
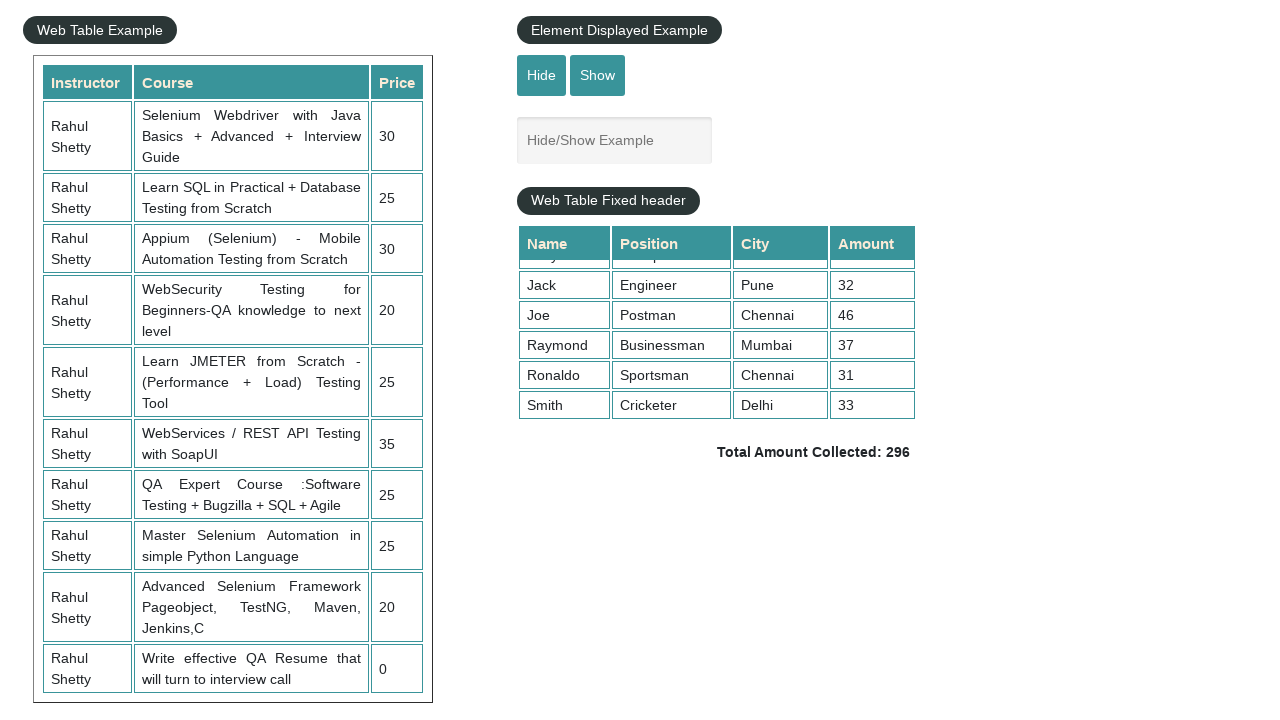

Calculated sum of all column 4 values: 296
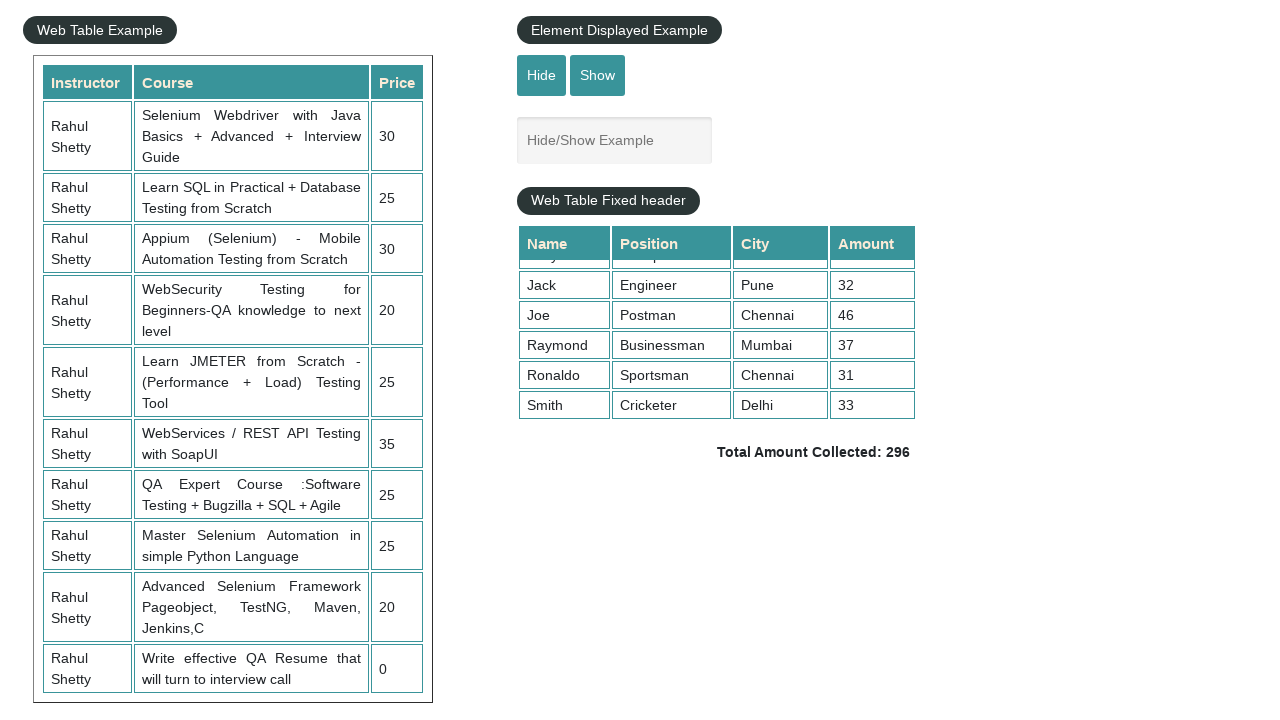

Retrieved displayed total amount text
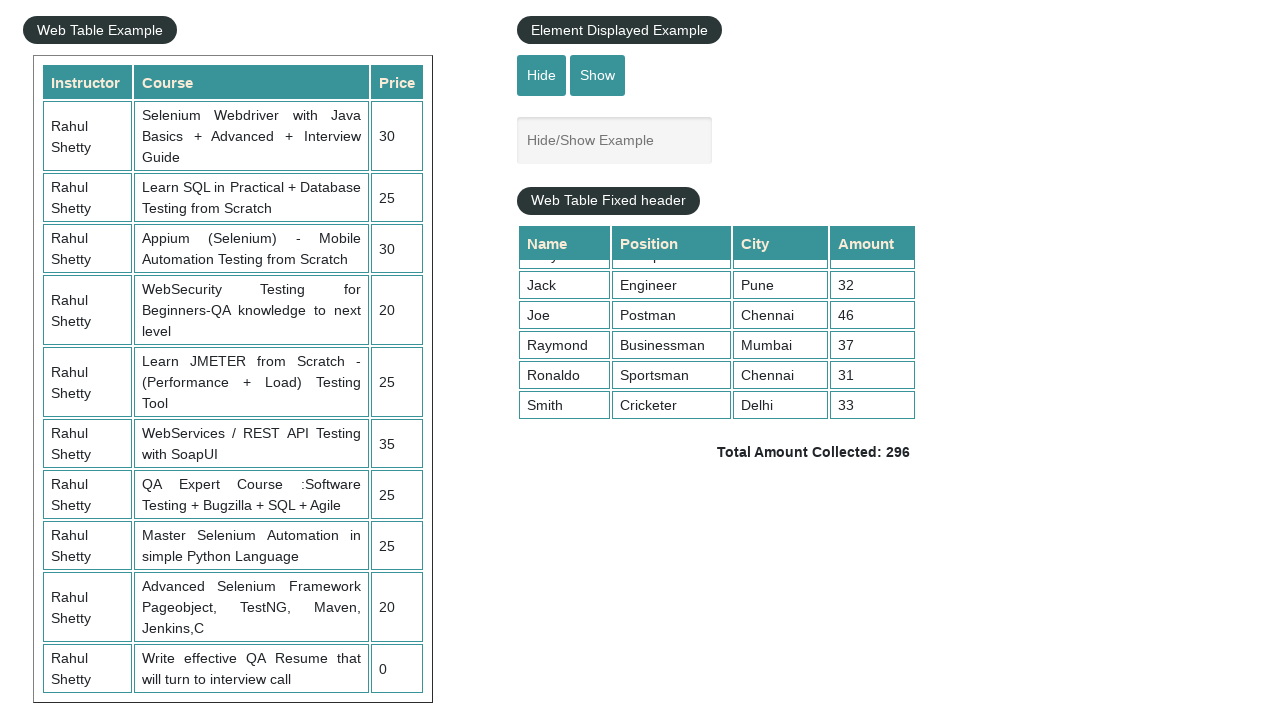

Parsed displayed total amount: 296
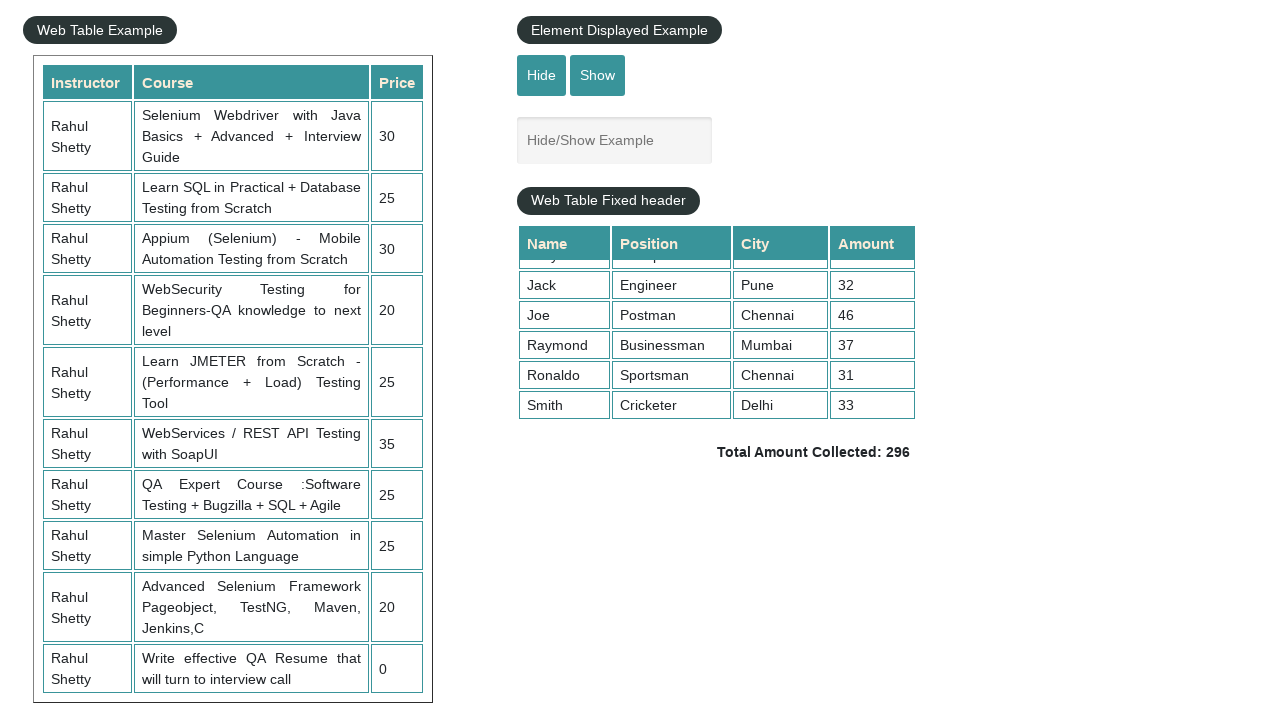

Verified that calculated sum (296) matches displayed total (296)
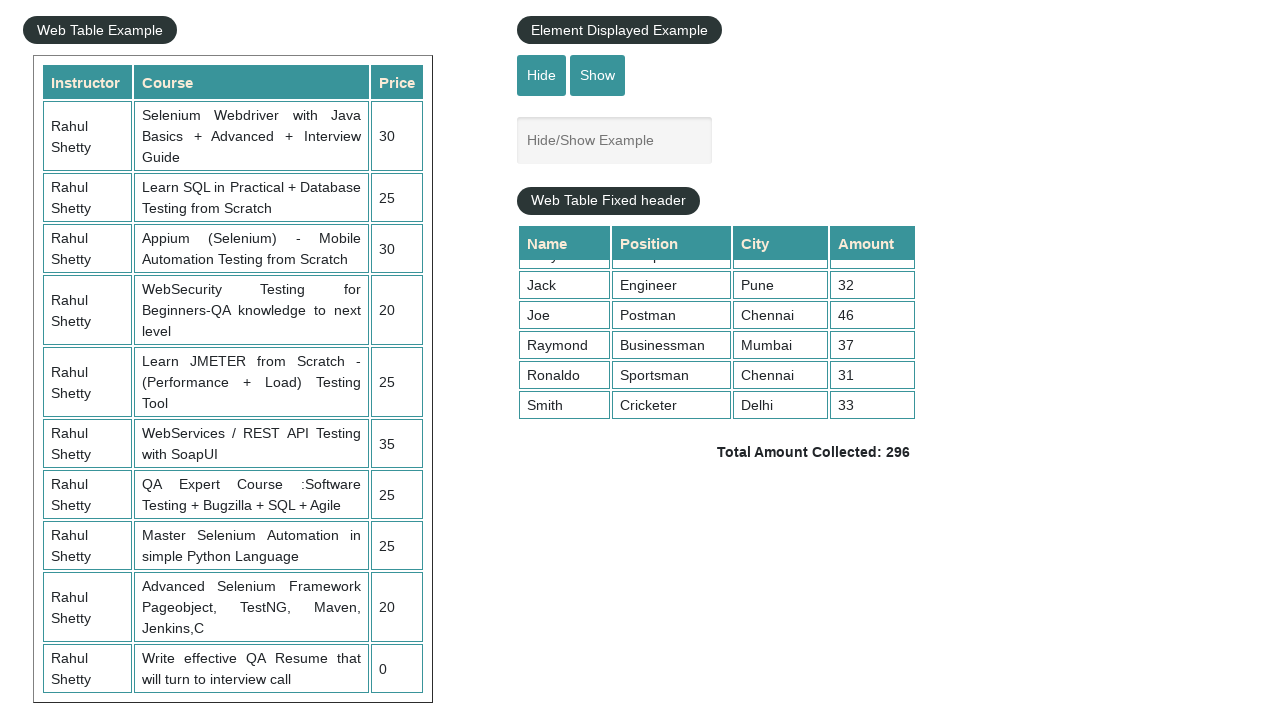

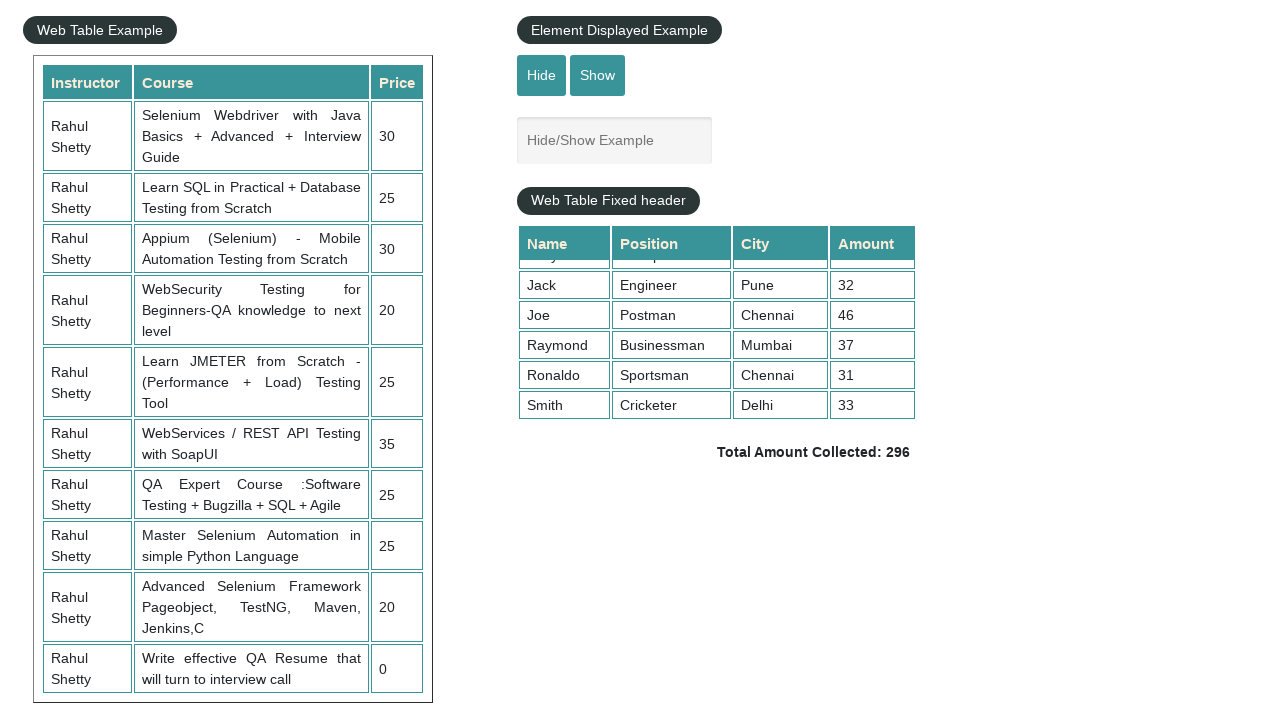